Tests a waiting scenario by clicking a button that becomes clickable after a delay and verifying the success message

Starting URL: http://suninjuly.github.io/wait2.html

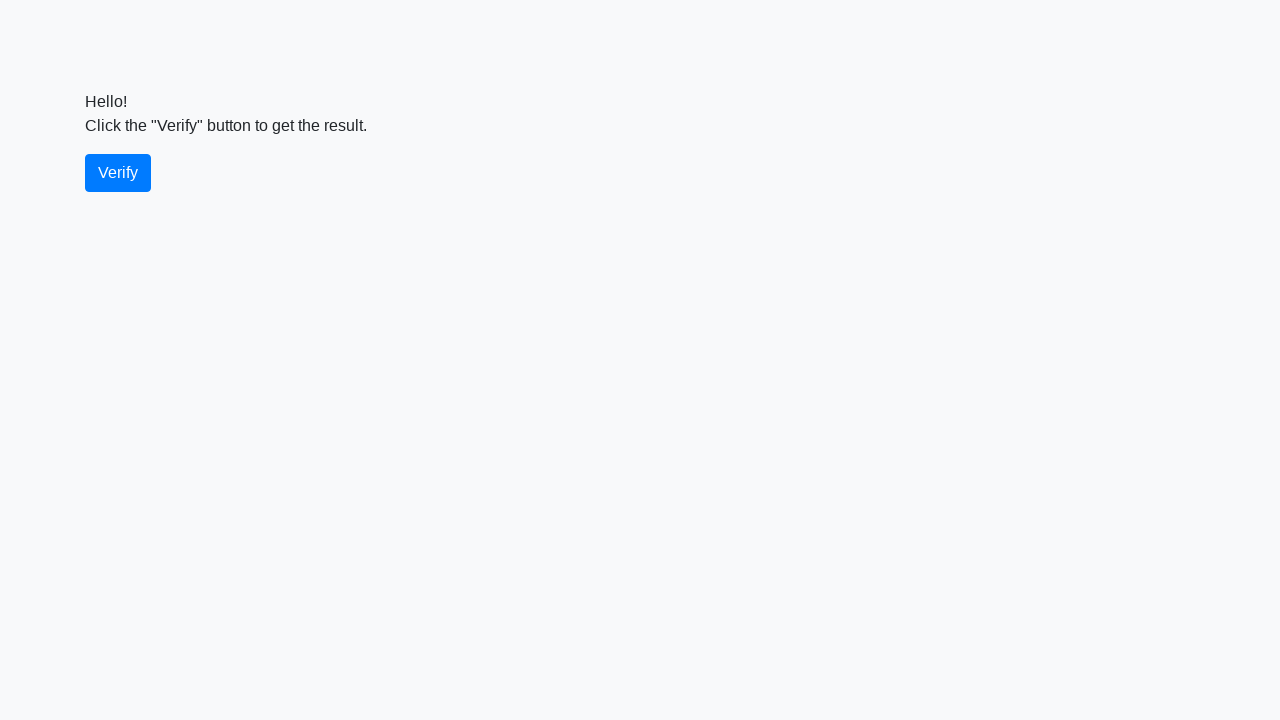

Waited for verify button to become visible
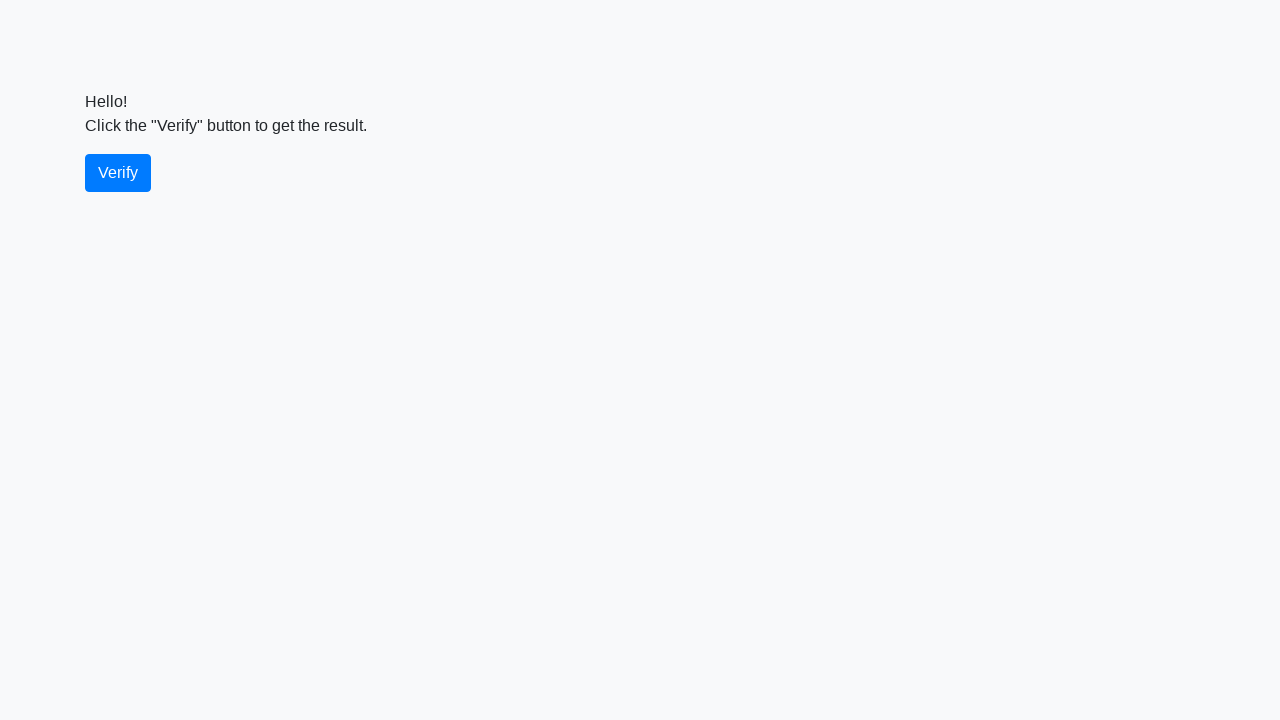

Clicked the verify button at (118, 173) on #verify
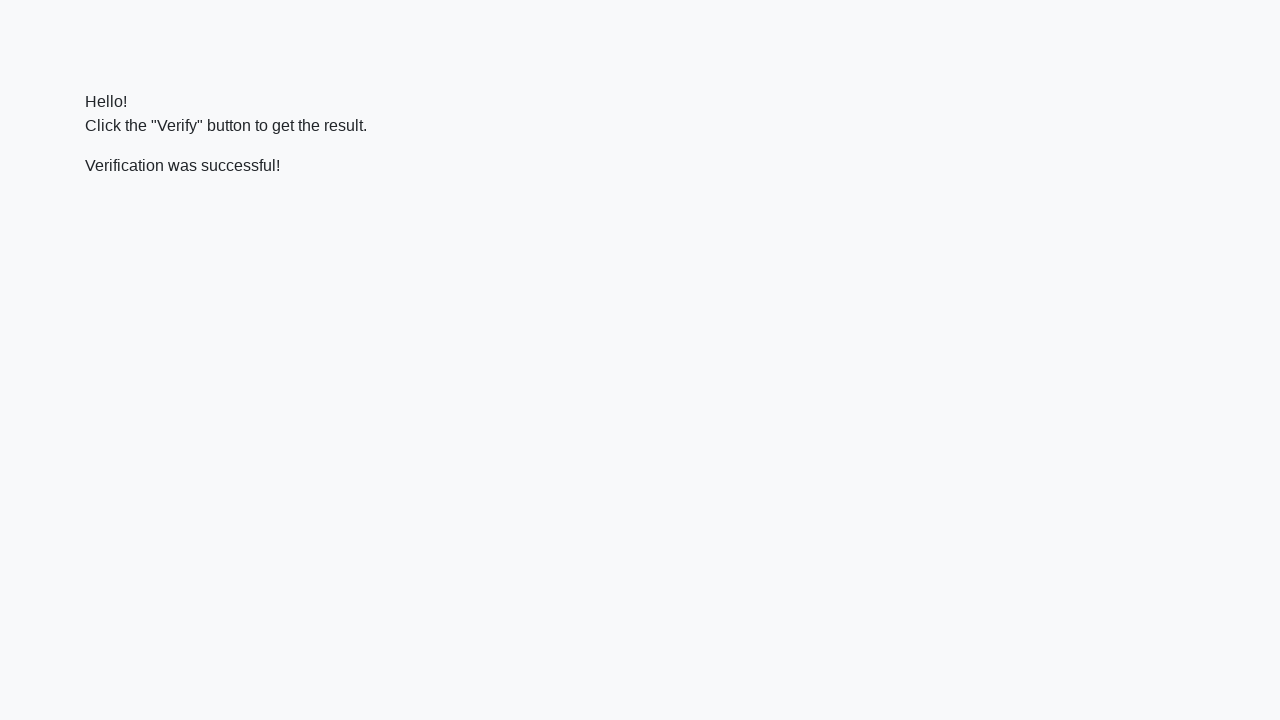

Success message appeared on the page
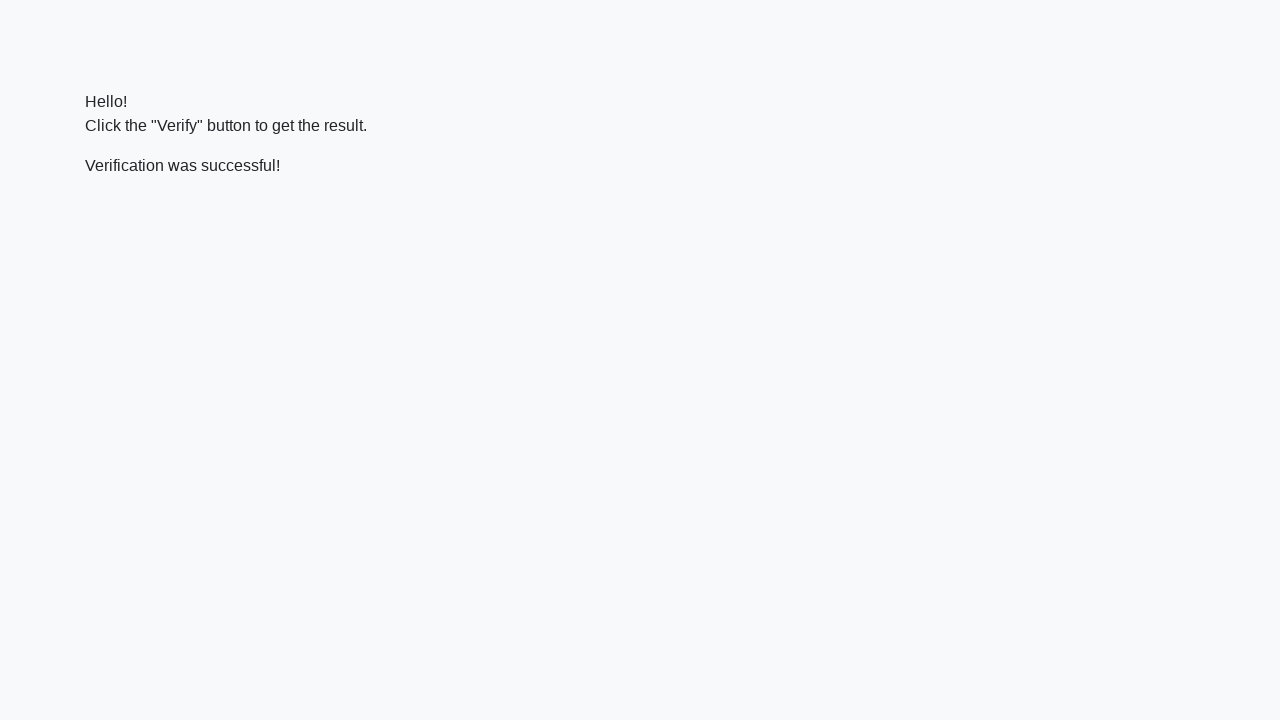

Retrieved success message text
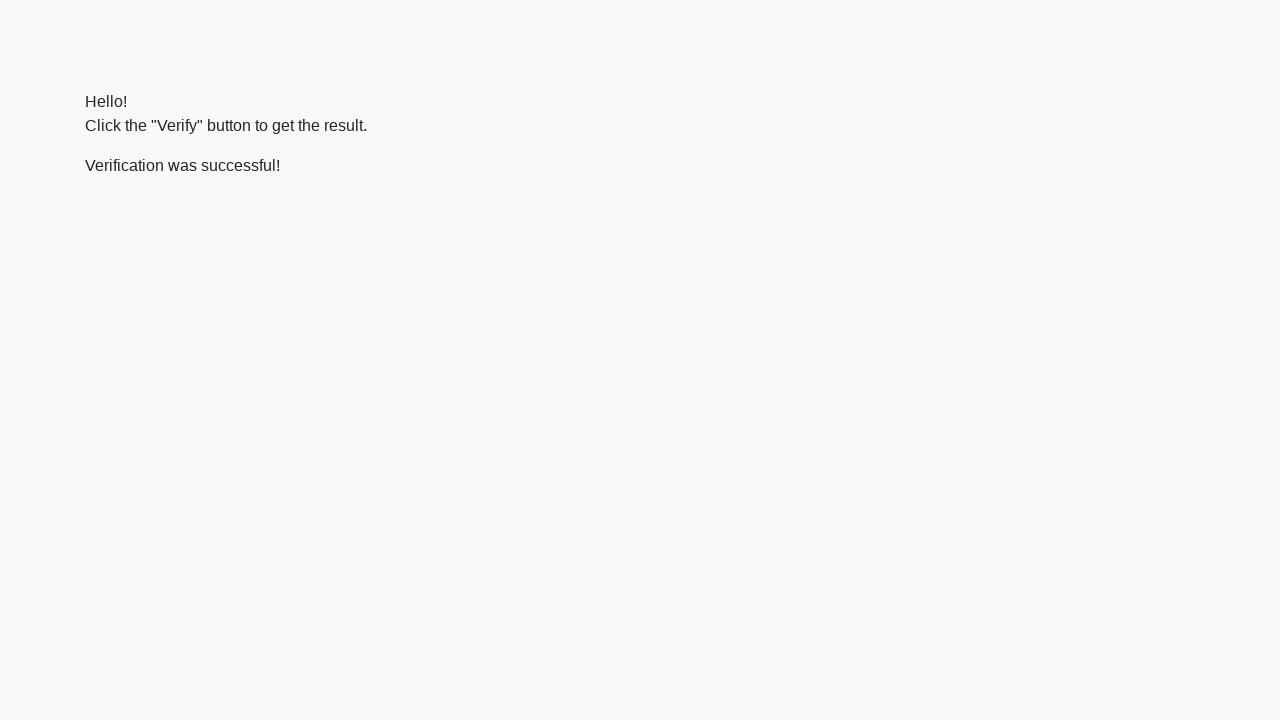

Verified that success message contains 'successful'
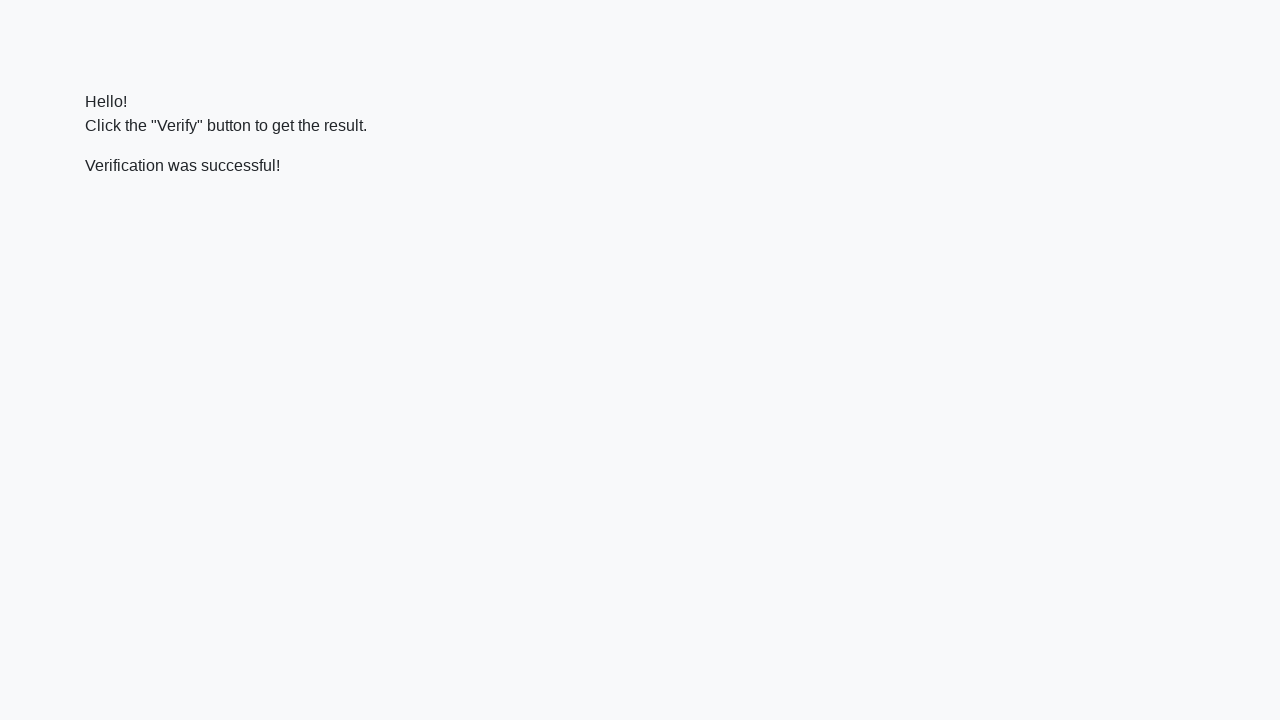

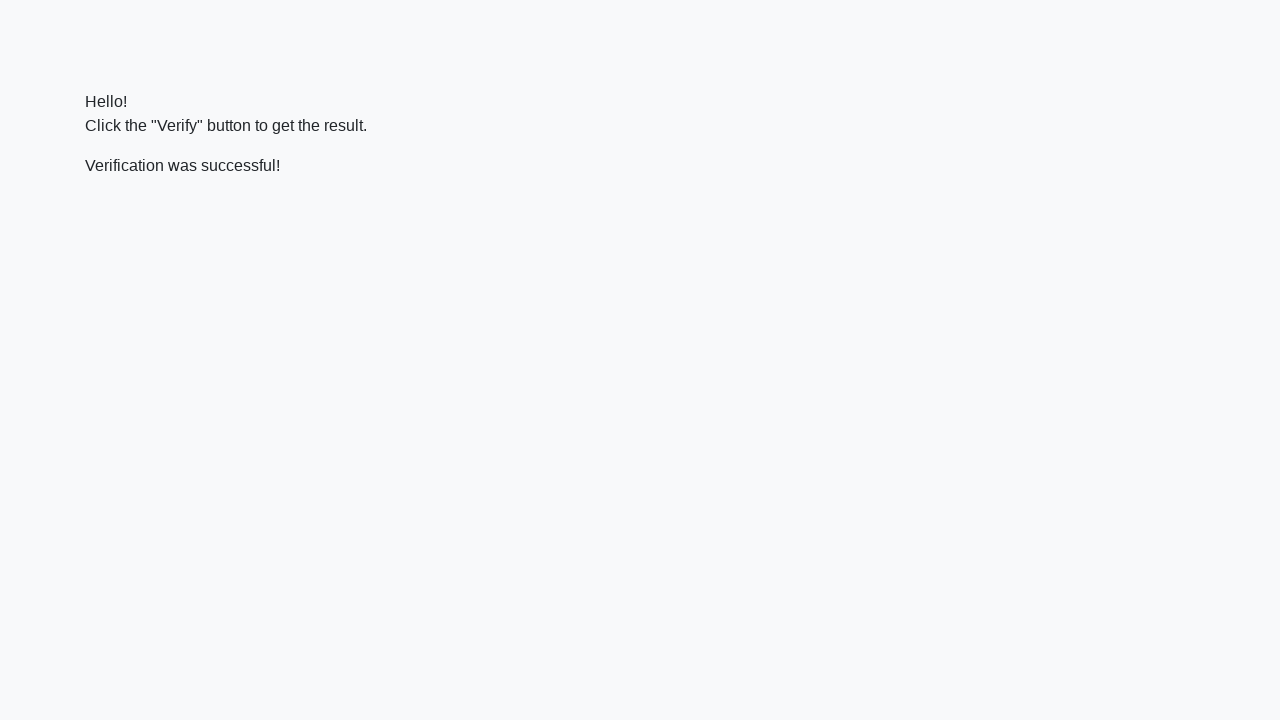